Tests various dropdown selection methods including single select and multi-select dropdowns using different selection techniques (by text, index, and value)

Starting URL: https://letcode.in/dropdowns

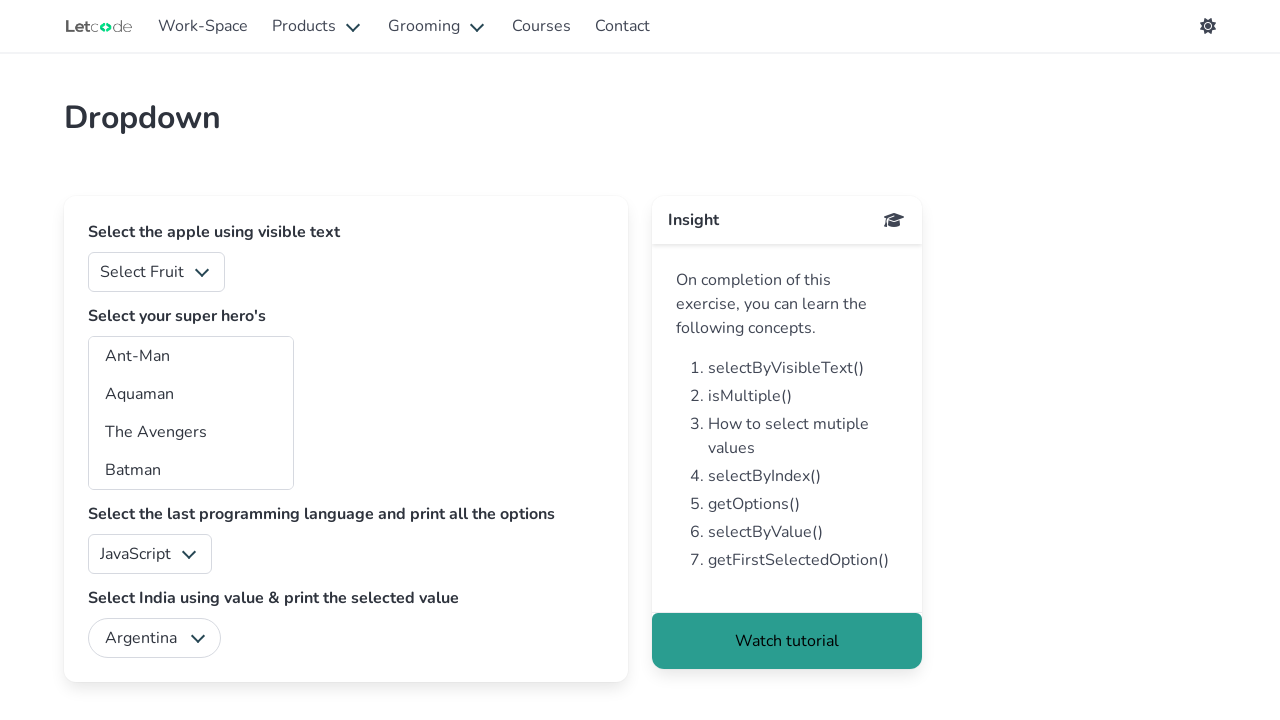

Navigated to https://letcode.in/dropdowns
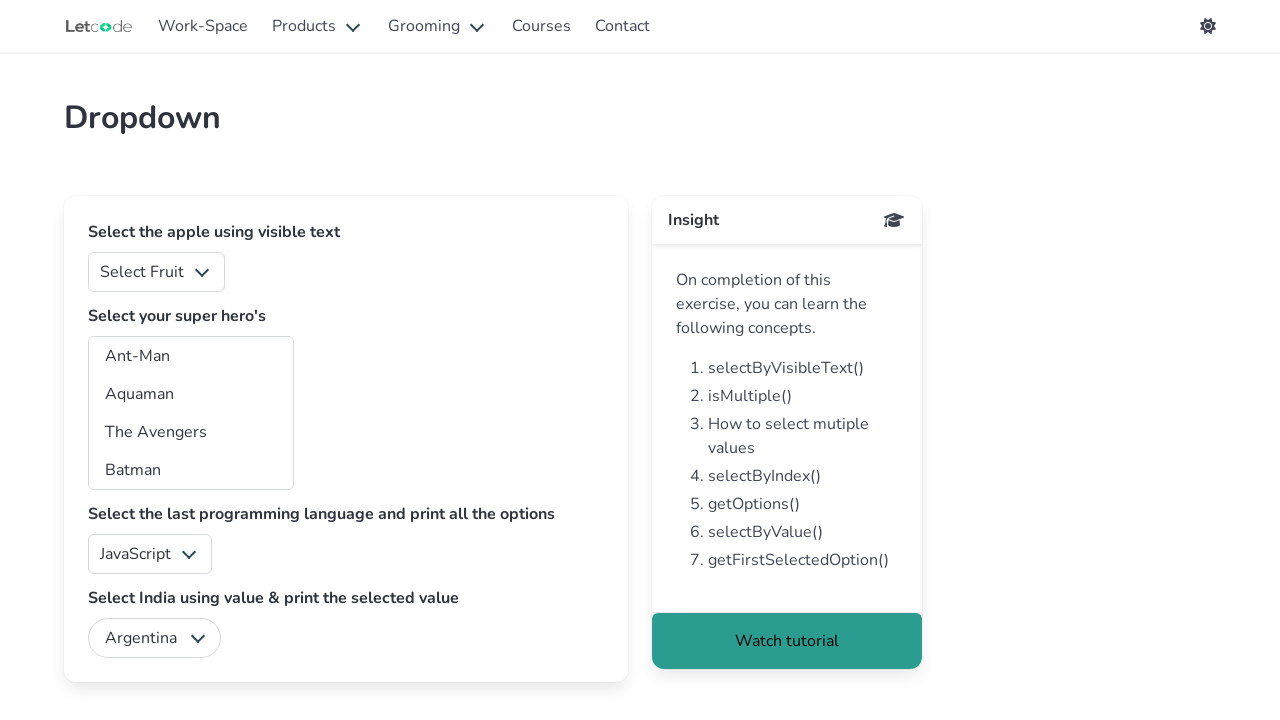

Located first dropdown element
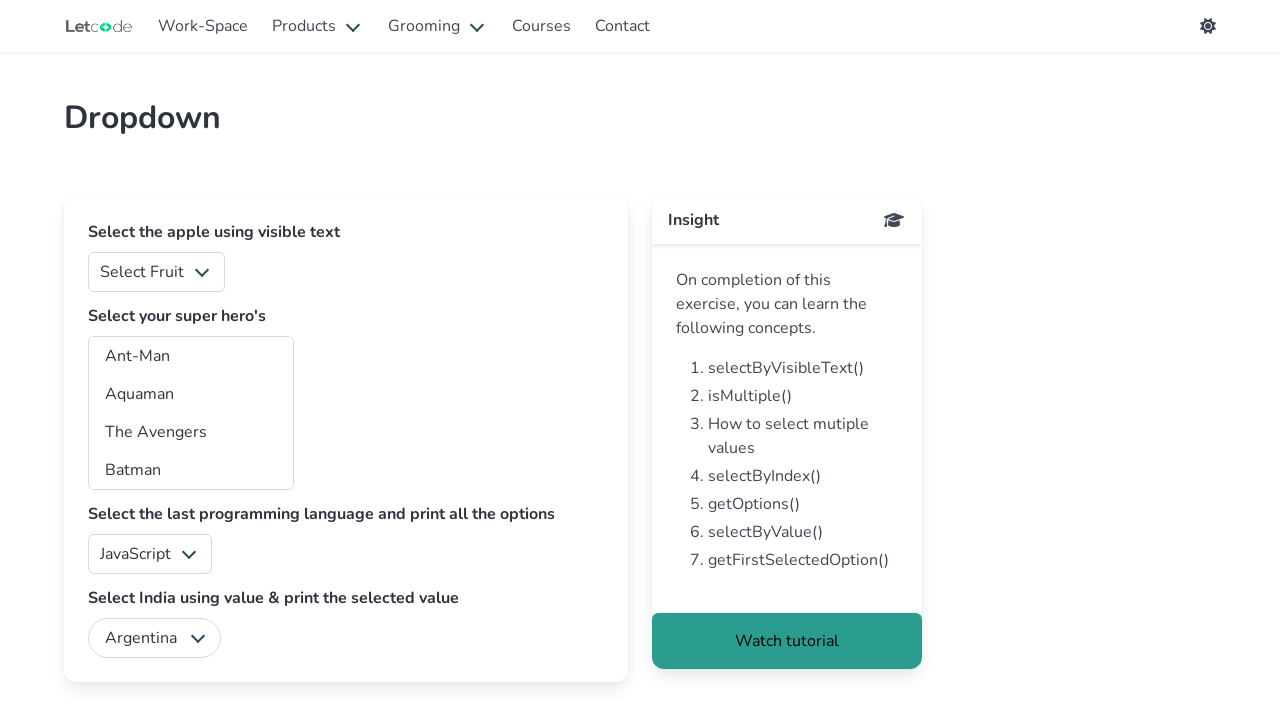

Selected 'Apple' from first dropdown by visible text on (//select)[1]
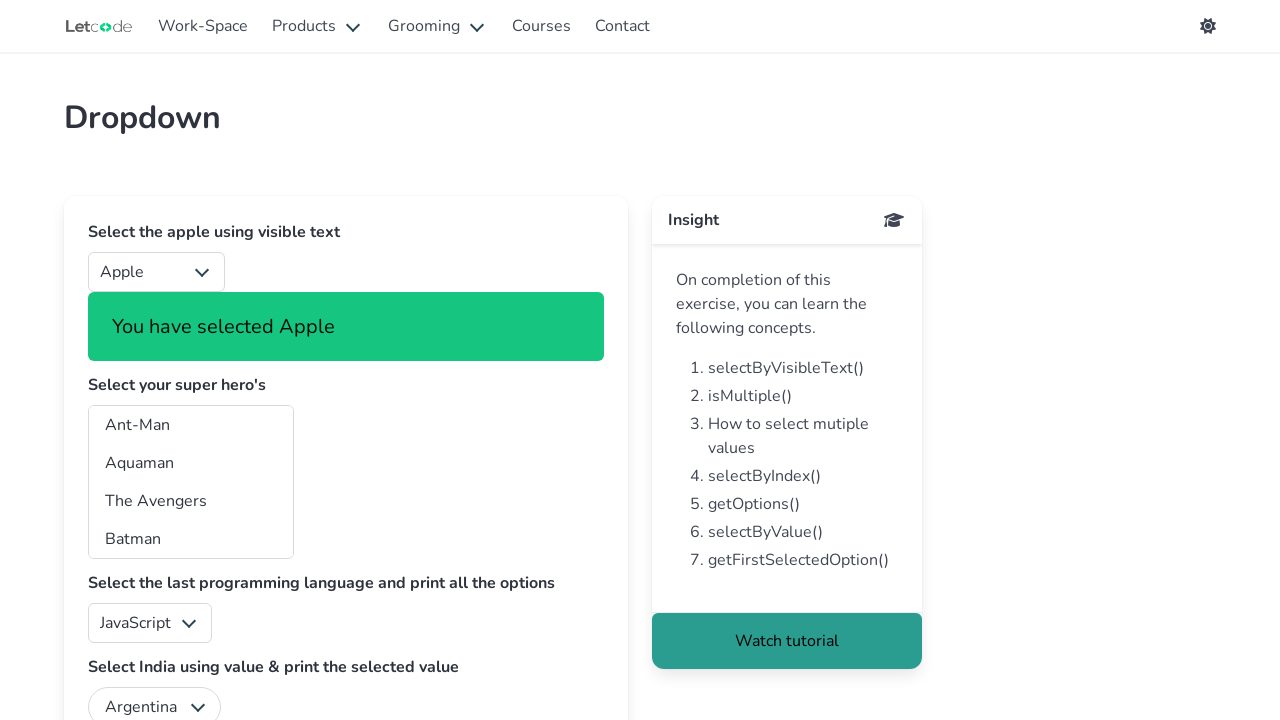

Located third dropdown element
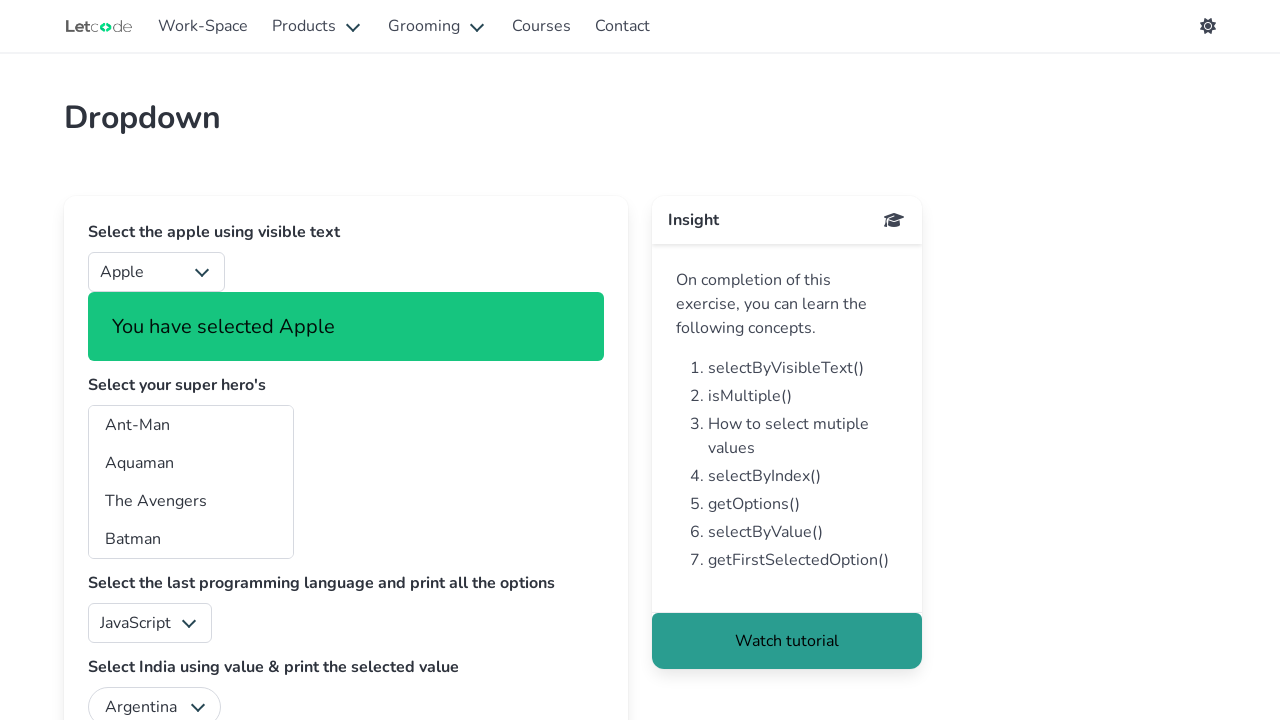

Selected option at index 4 from third dropdown on (//select)[3]
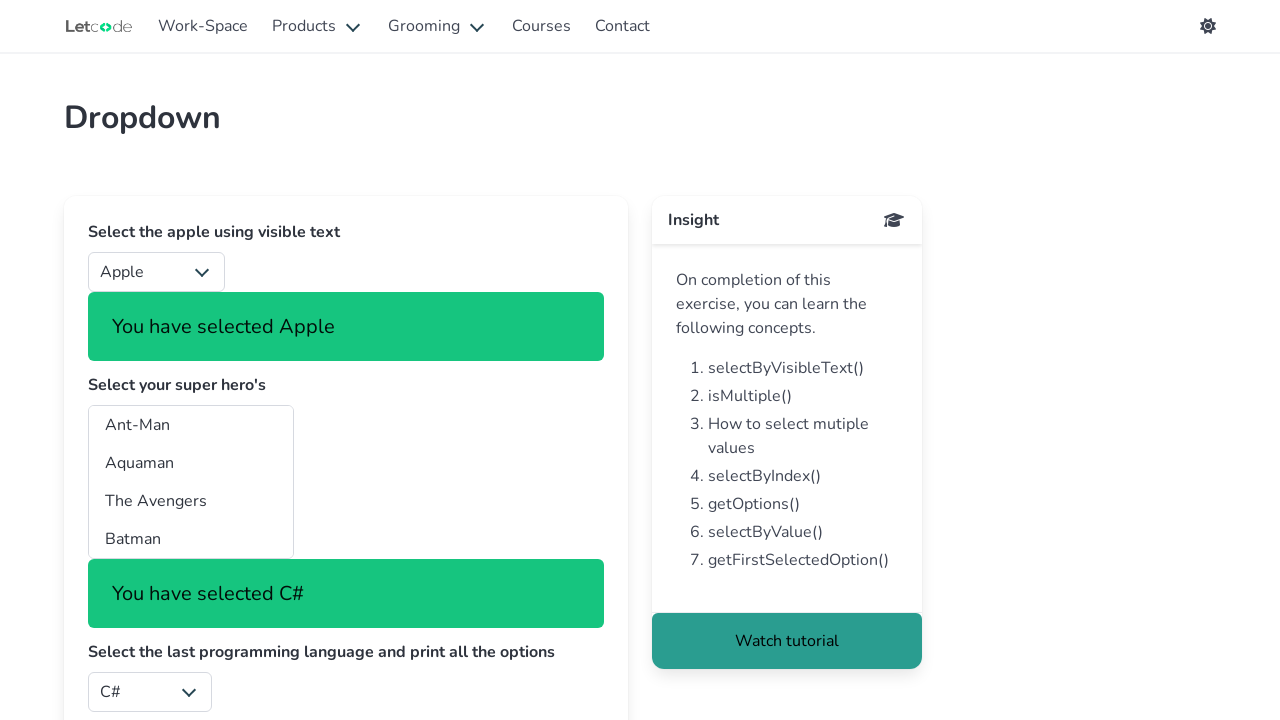

Located fourth dropdown element
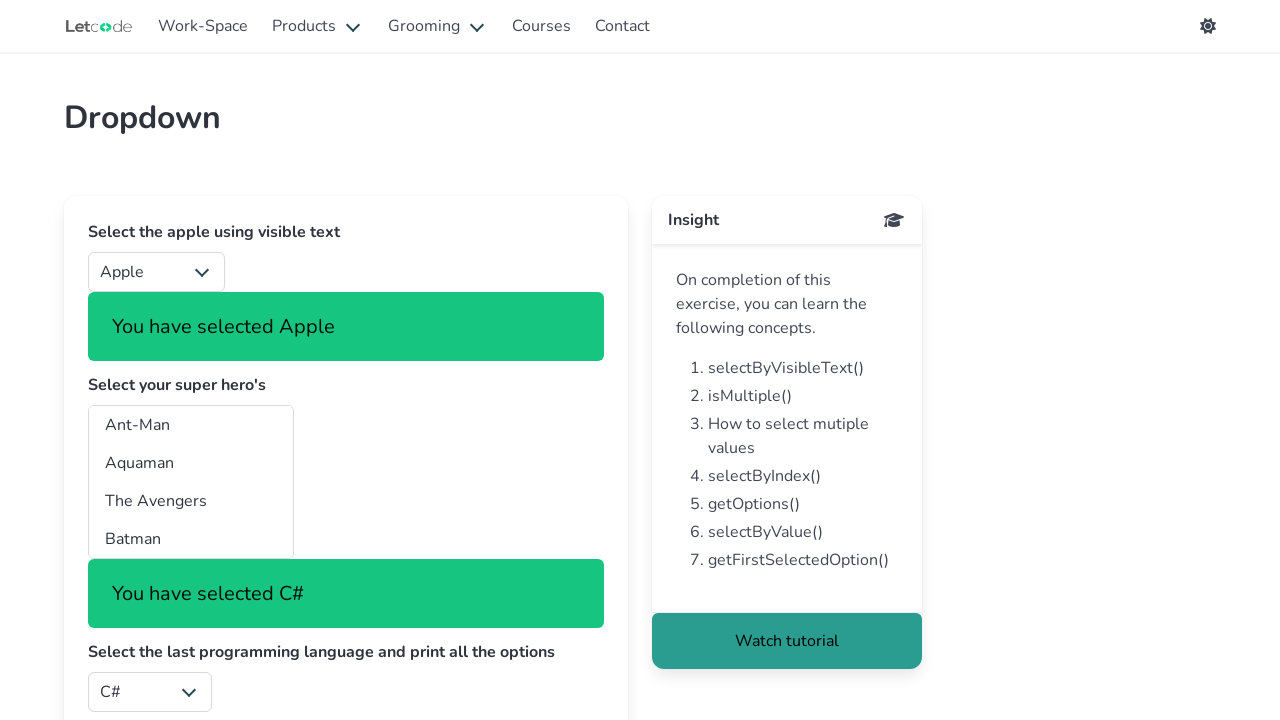

Selected 'India' from fourth dropdown by value on (//select)[4]
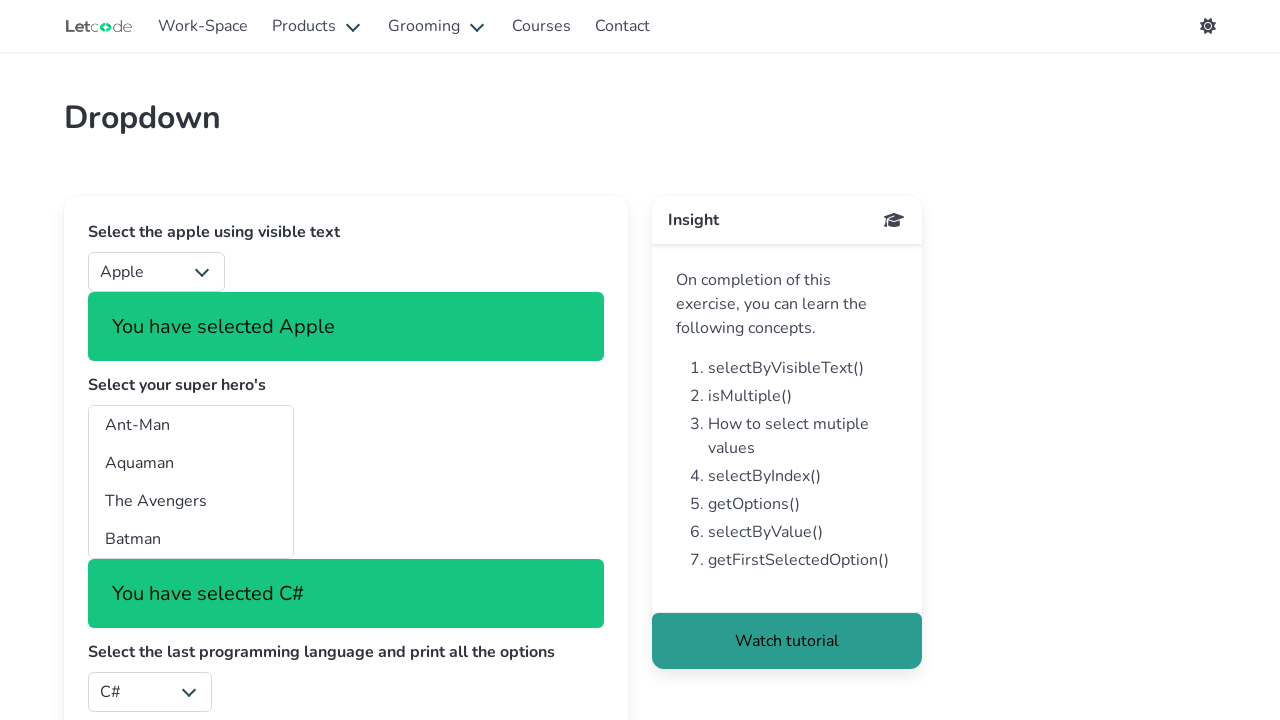

Located second dropdown element for multi-select
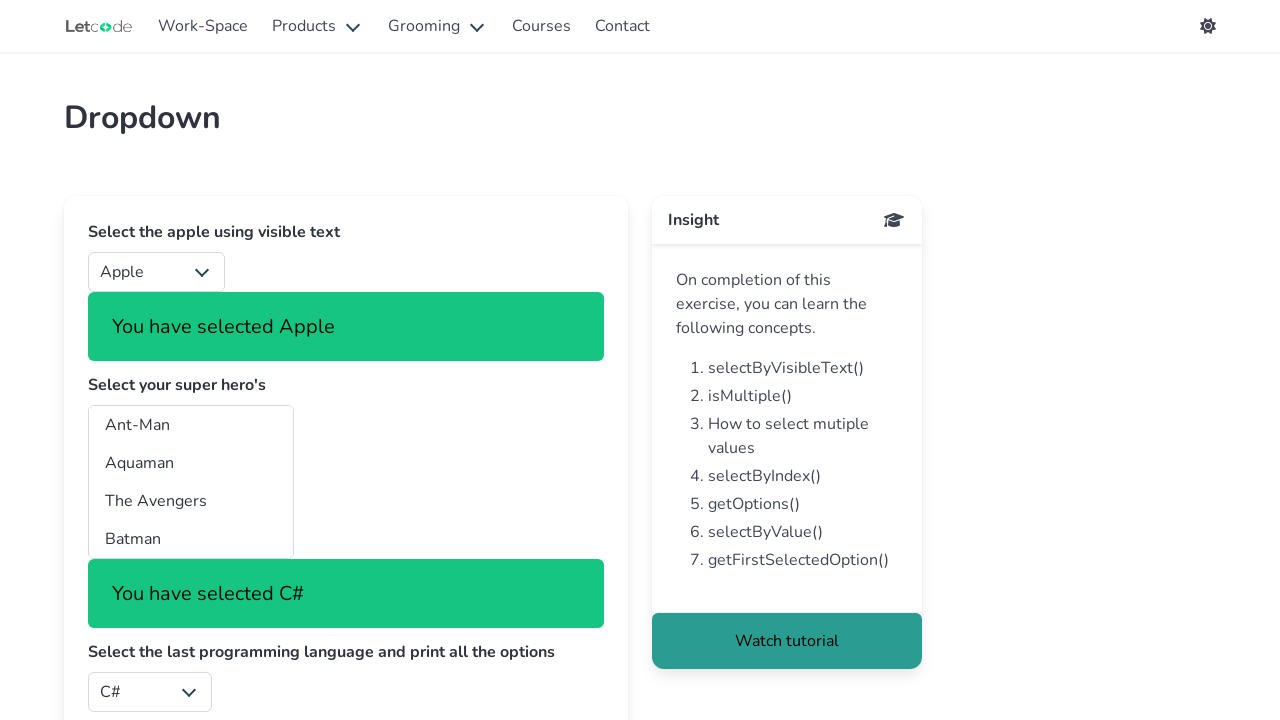

Selected multiple options (indices 0, 2, 4, 6) from second dropdown on (//select)[2]
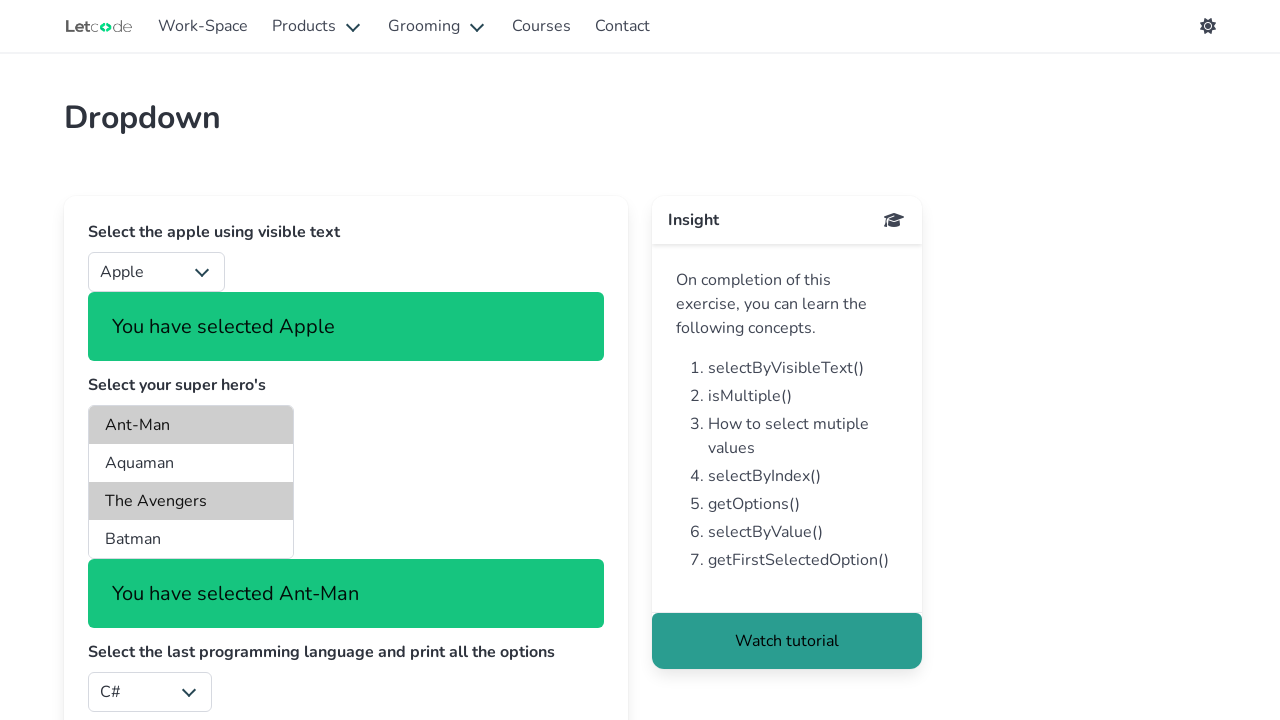

Located all checked option elements in second dropdown
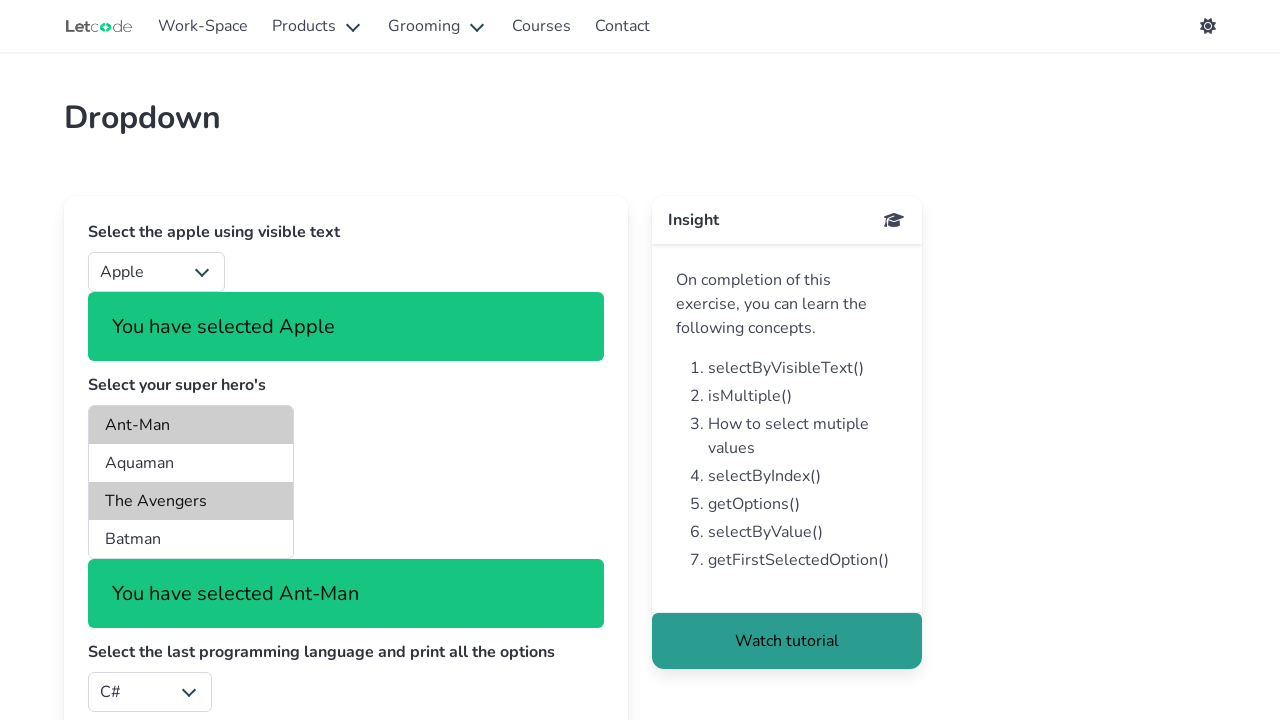

Counted selected options: 4 options are checked
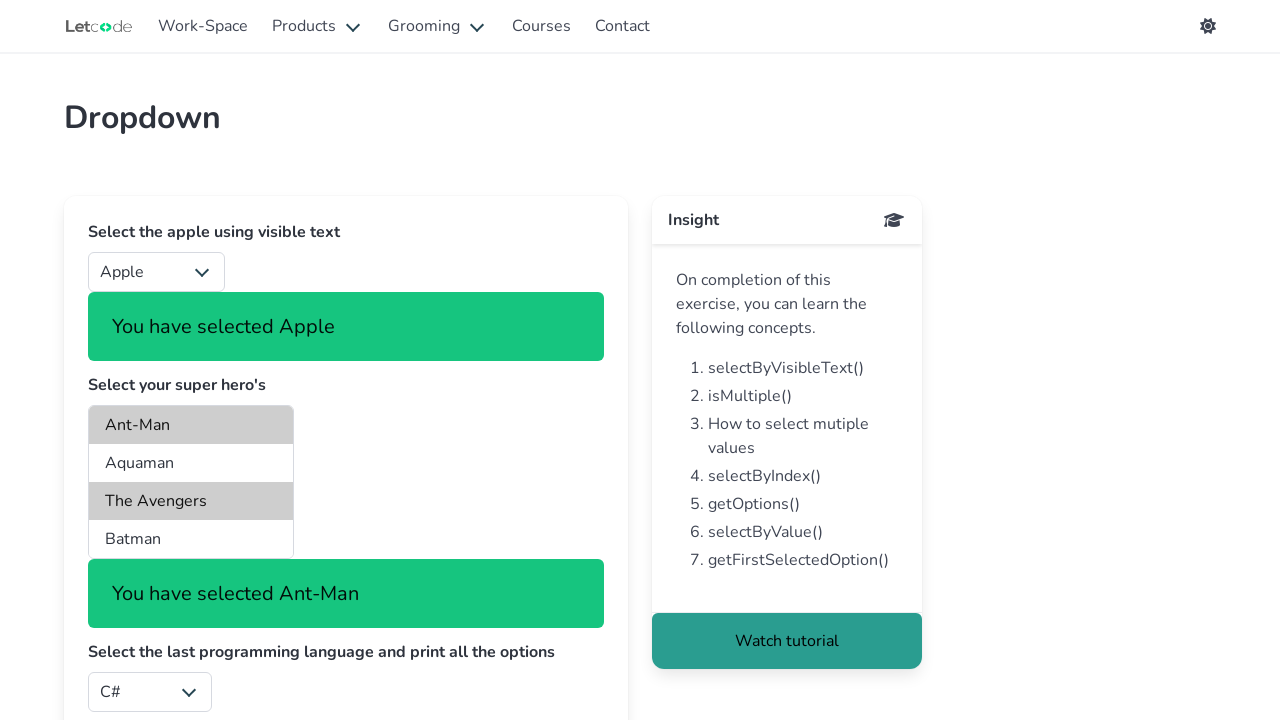

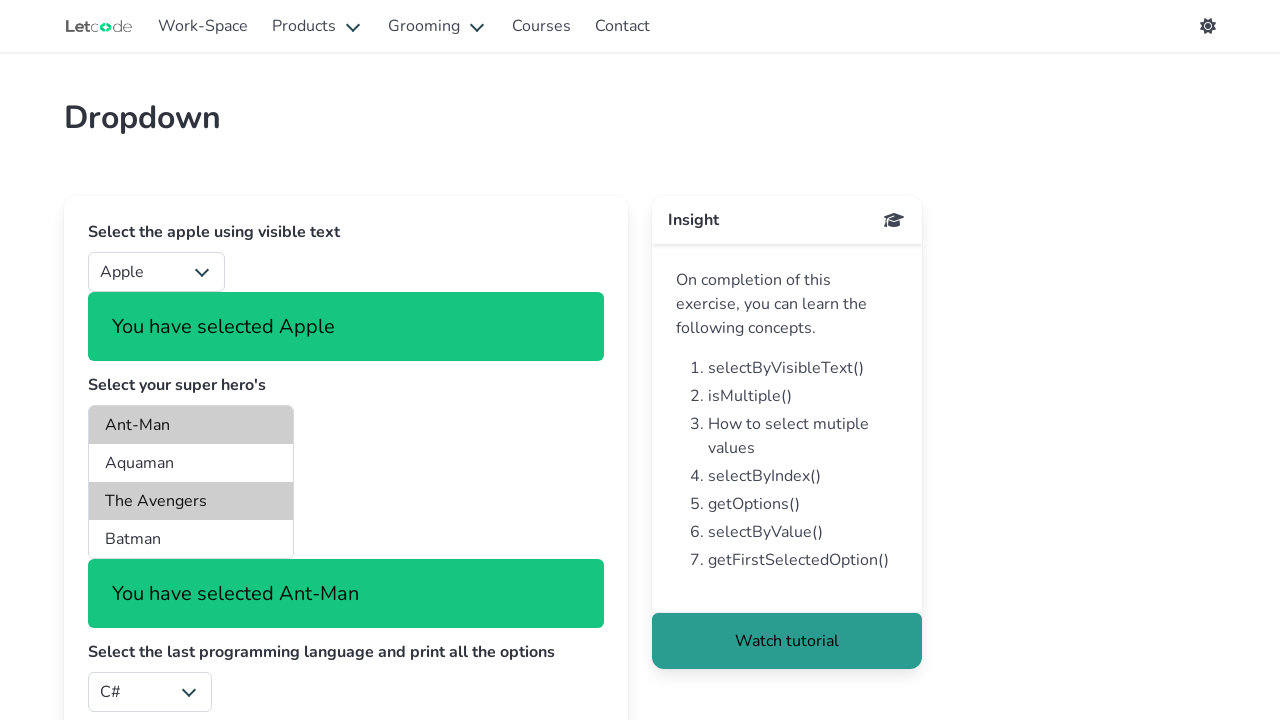